Tests file download functionality by clicking on a ZIP file download link and verifying the download completes

Starting URL: http://omayo.blogspot.com/p/page7.html

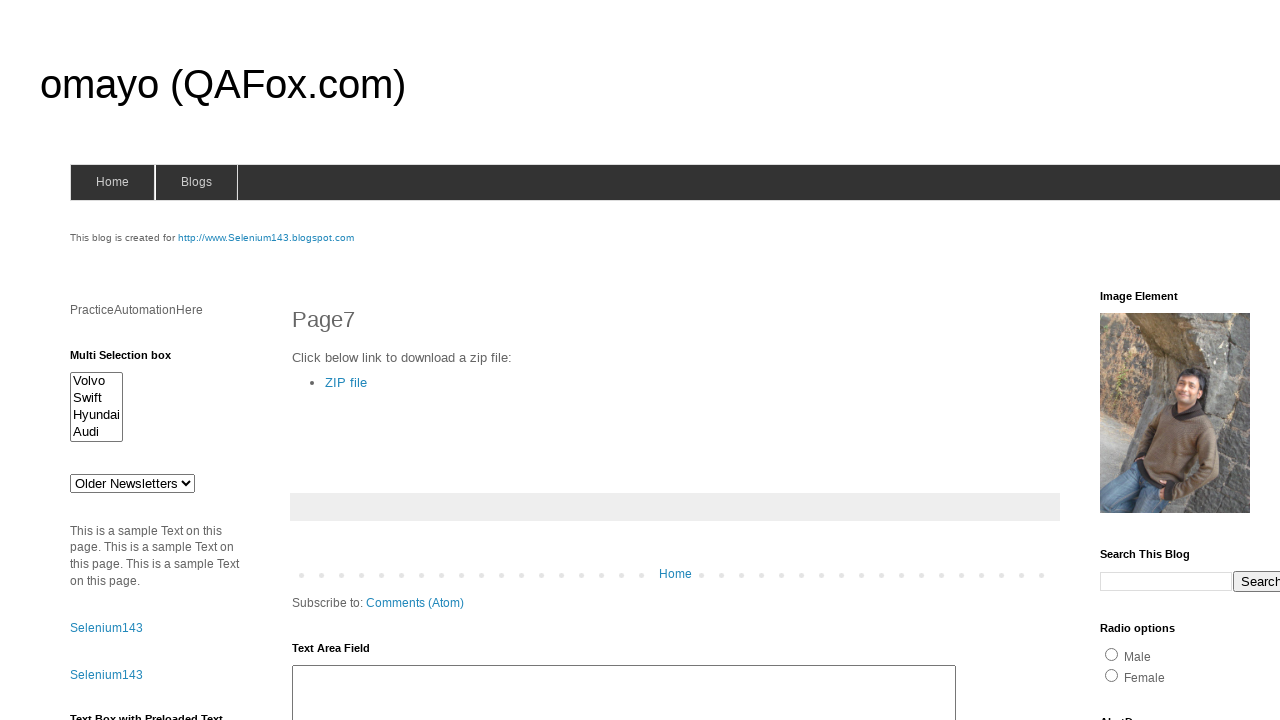

Clicked on ZIP file download link at (346, 382) on a:has-text('ZIP file')
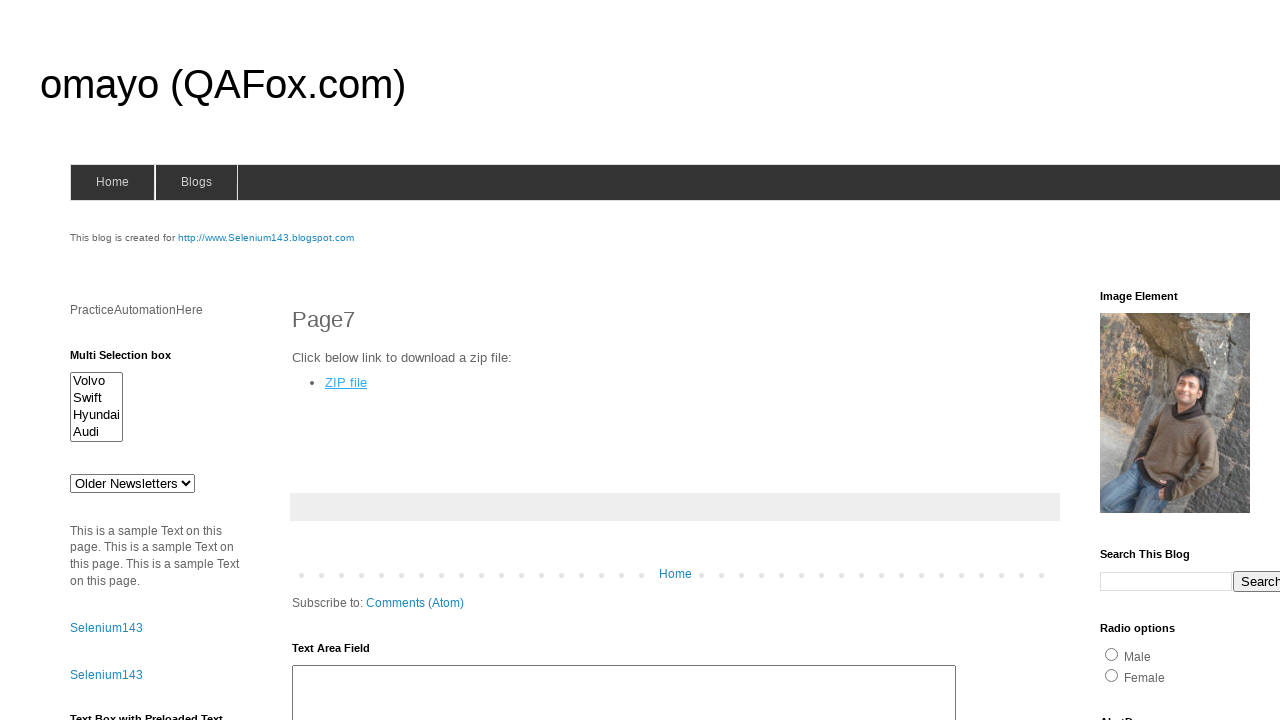

Waited 5 seconds for download to complete
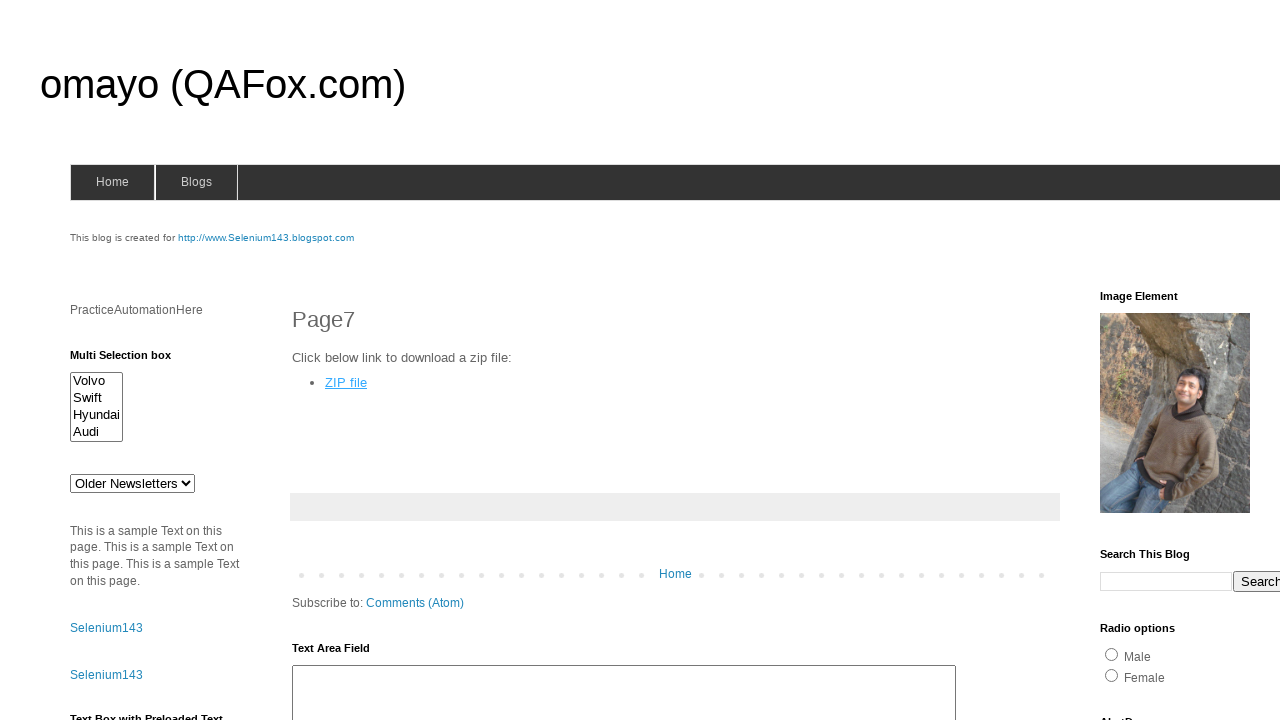

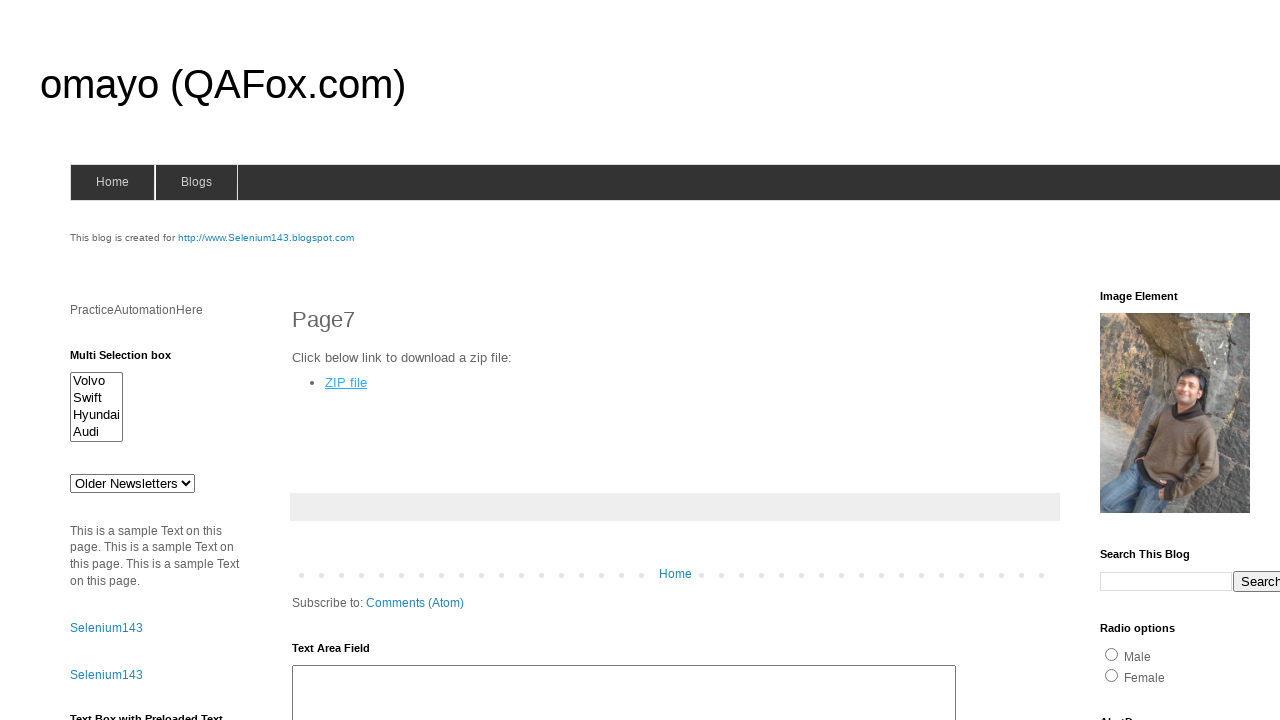